Tests the table sorting functionality by clicking on the column header and verifying that the data is sorted correctly

Starting URL: https://rahulshettyacademy.com/seleniumPractise/#/offers

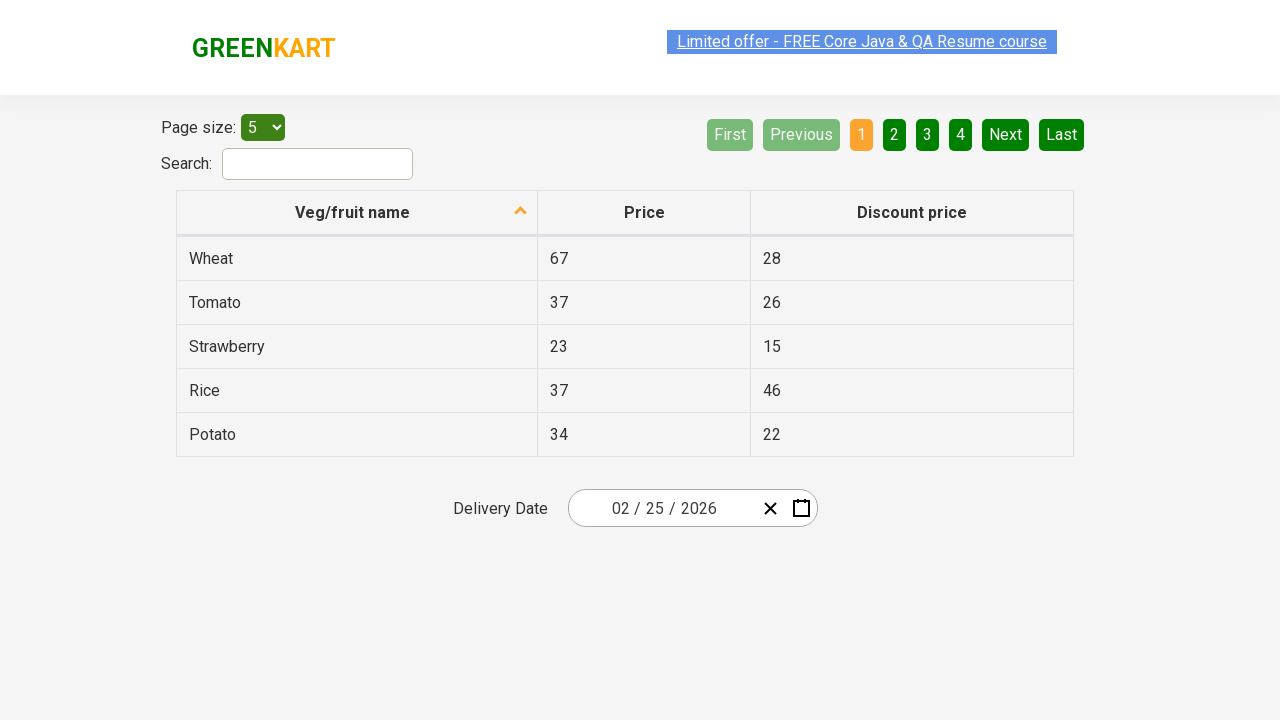

Clicked 'Veg/fruit name' column header to sort at (353, 212) on xpath=//span[text()='Veg/fruit name']
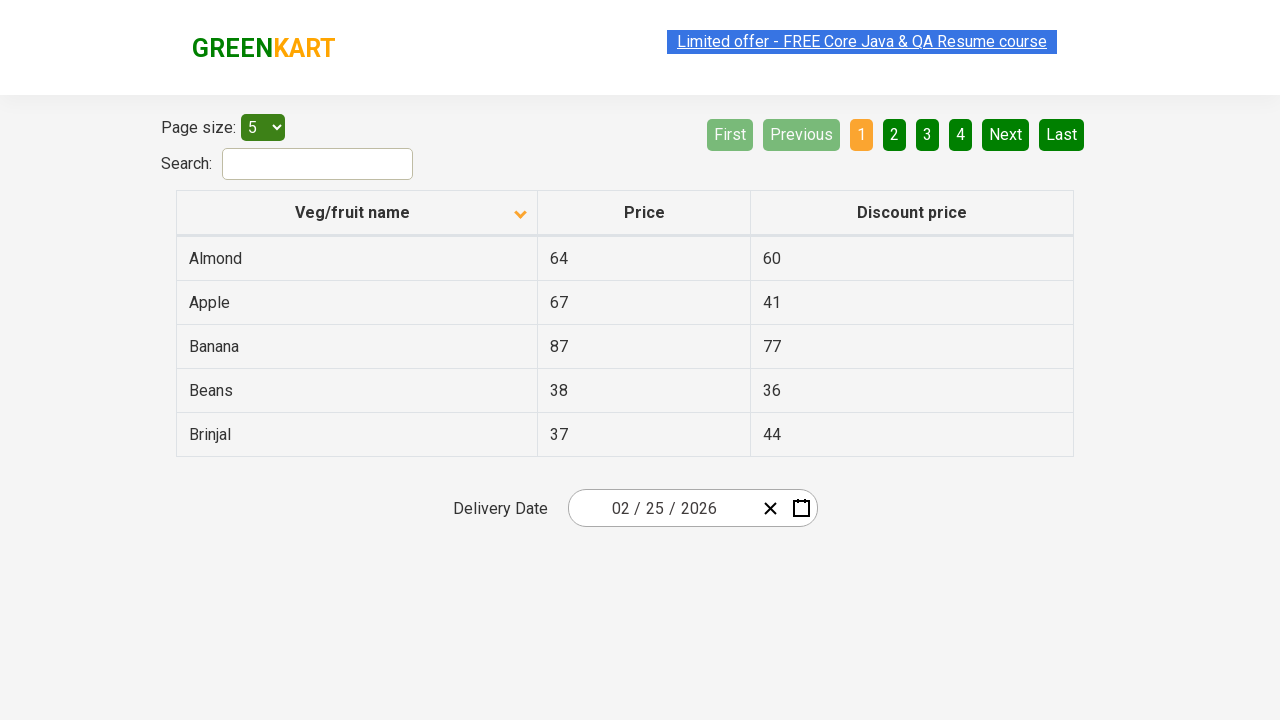

Waited for table sort animation to complete
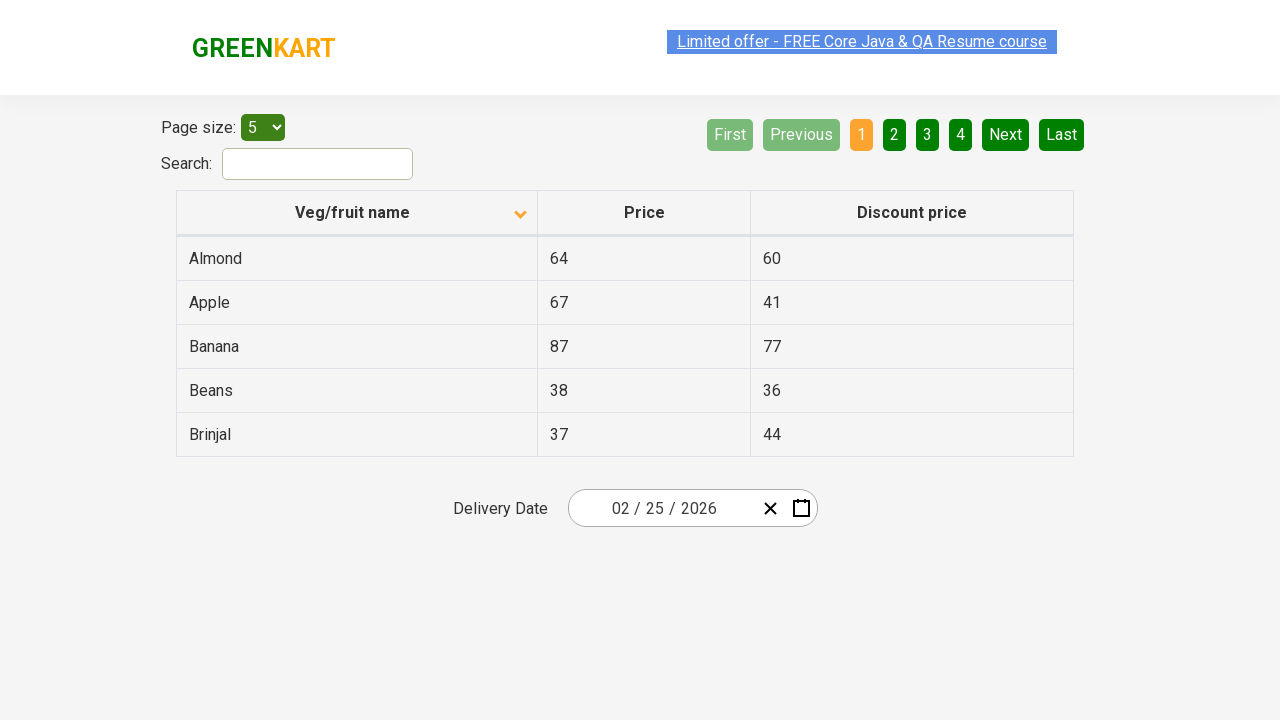

Retrieved all vegetable/fruit names from first column
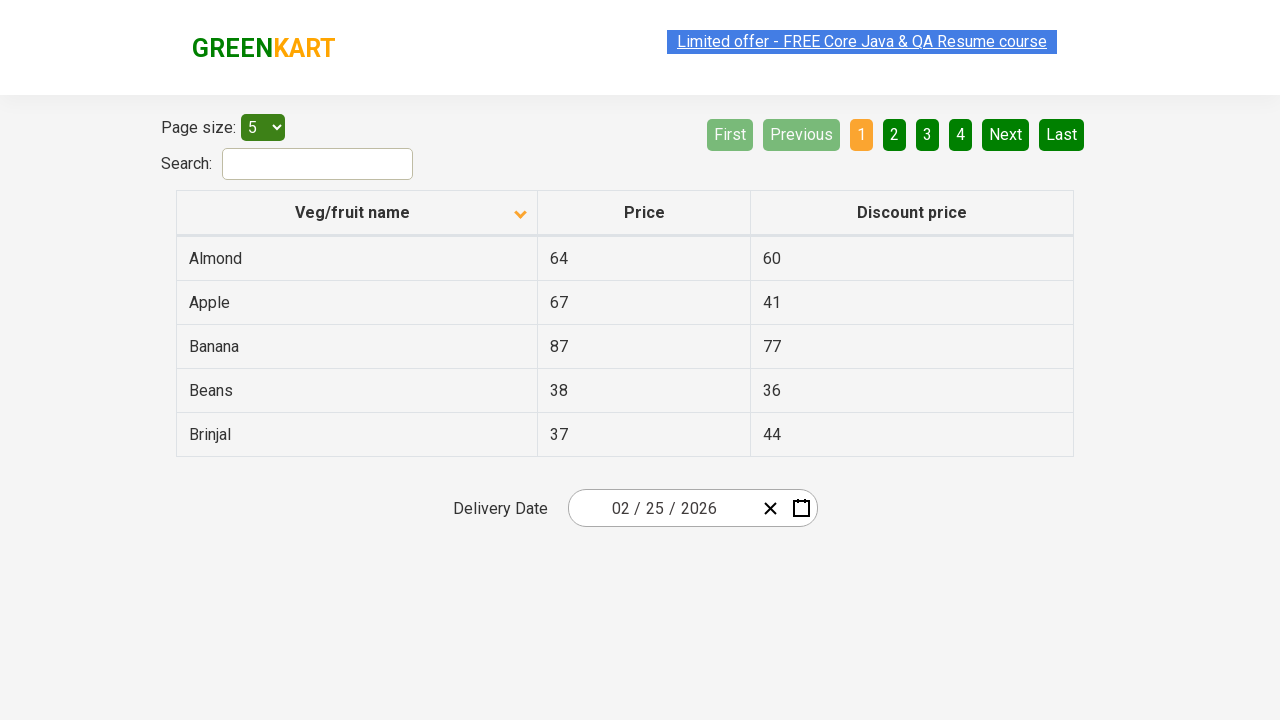

Extracted 5 vegetable names from table
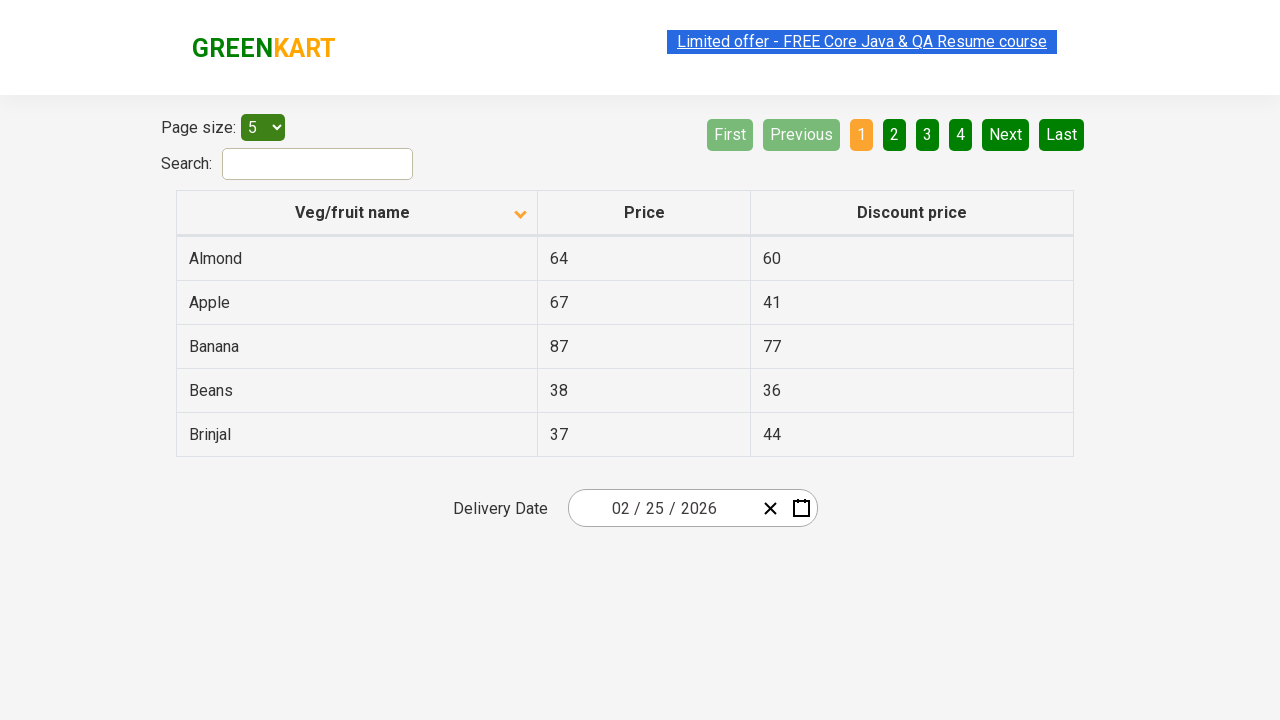

Verified that table data is sorted alphabetically by vegetable/fruit name
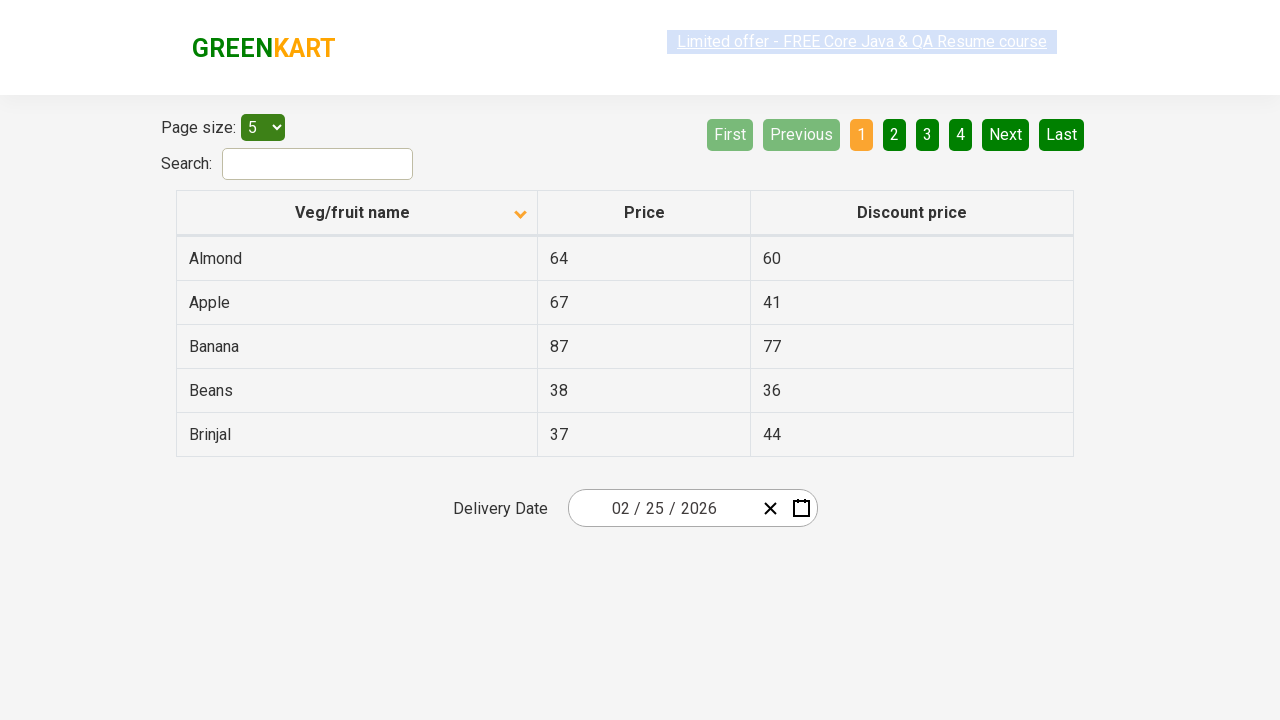

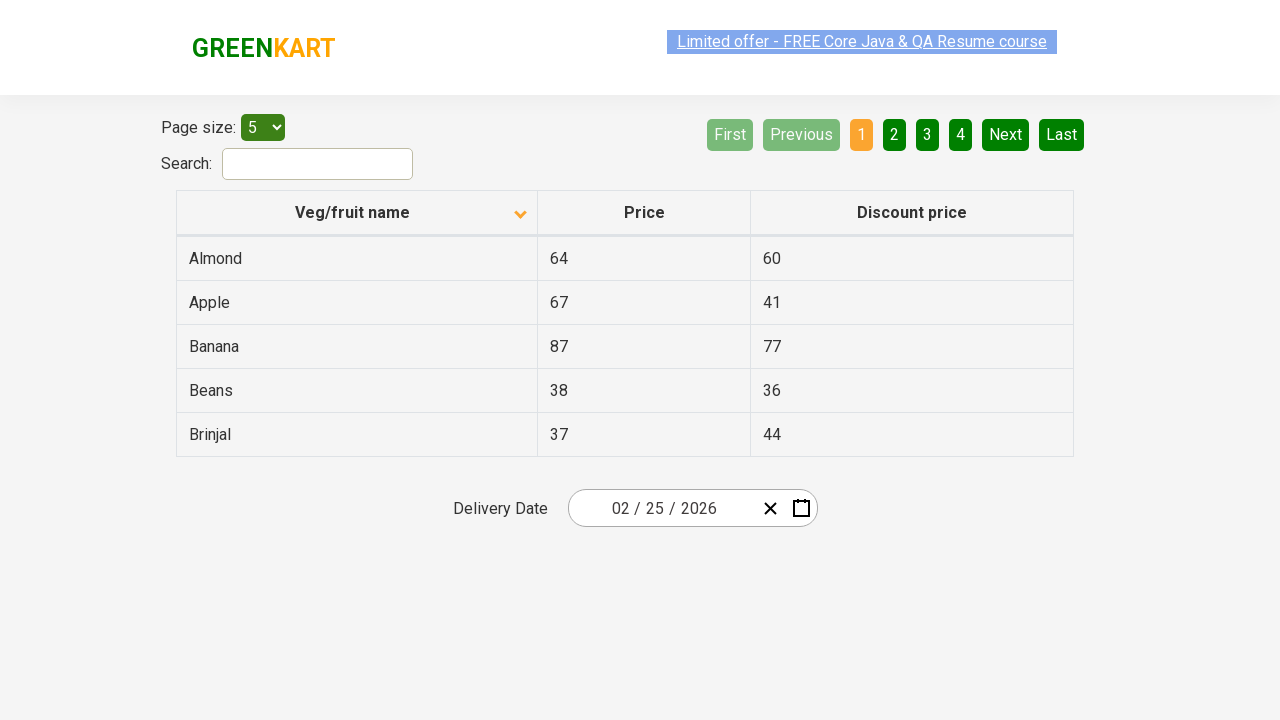